Tests various scroll operations on the Selenium downloads page including scrolling down, up, right, left, to bottom, and back to top

Starting URL: https://www.selenium.dev/downloads/

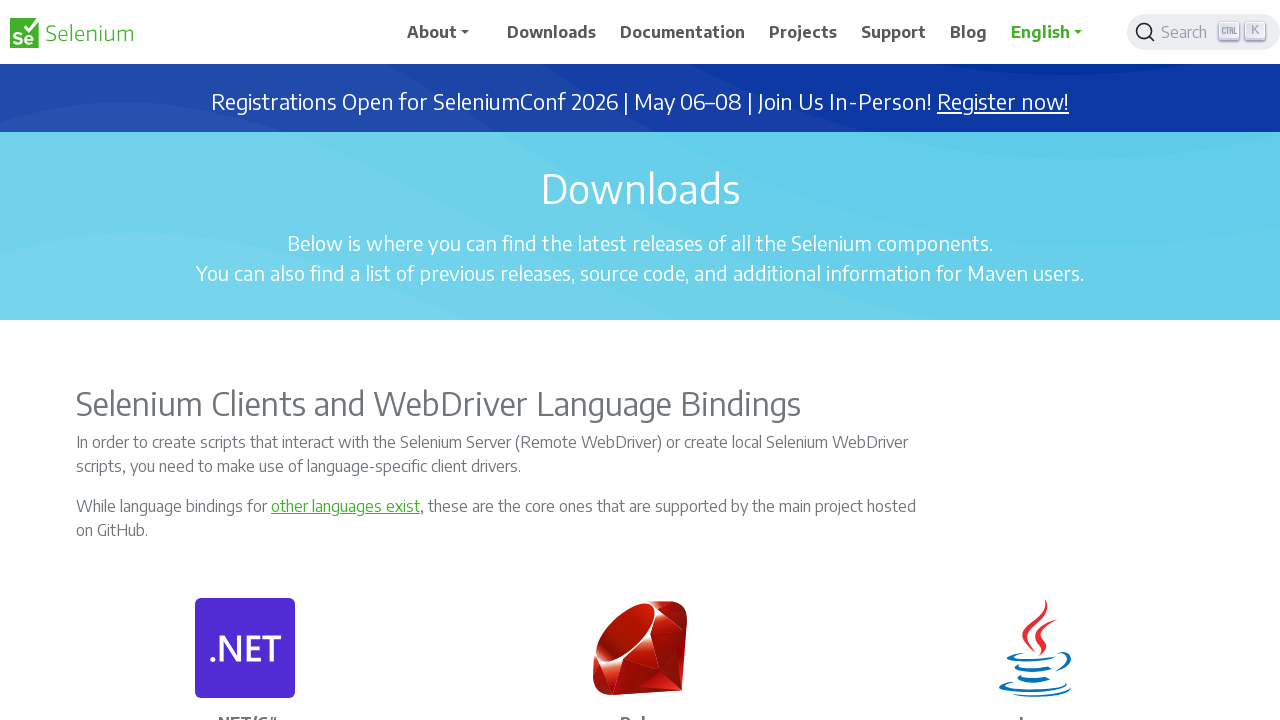

Scrolled down by 1000 pixels
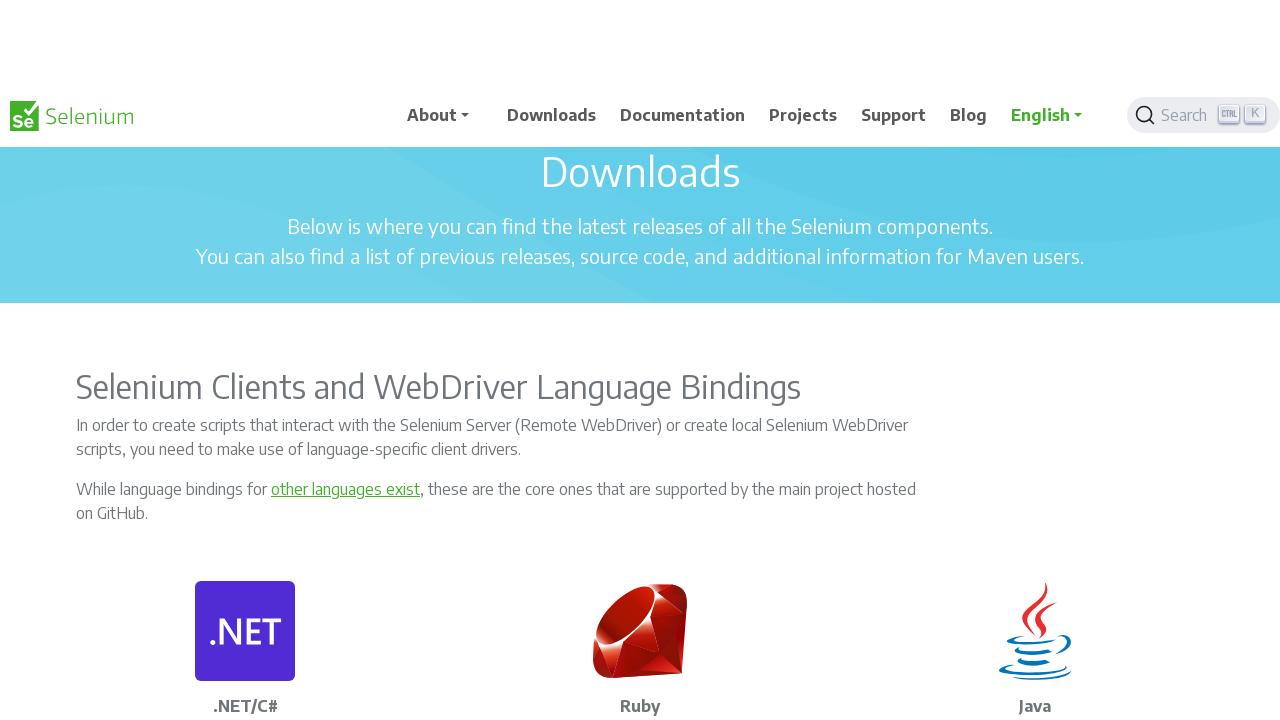

Waited 3 seconds after scrolling down
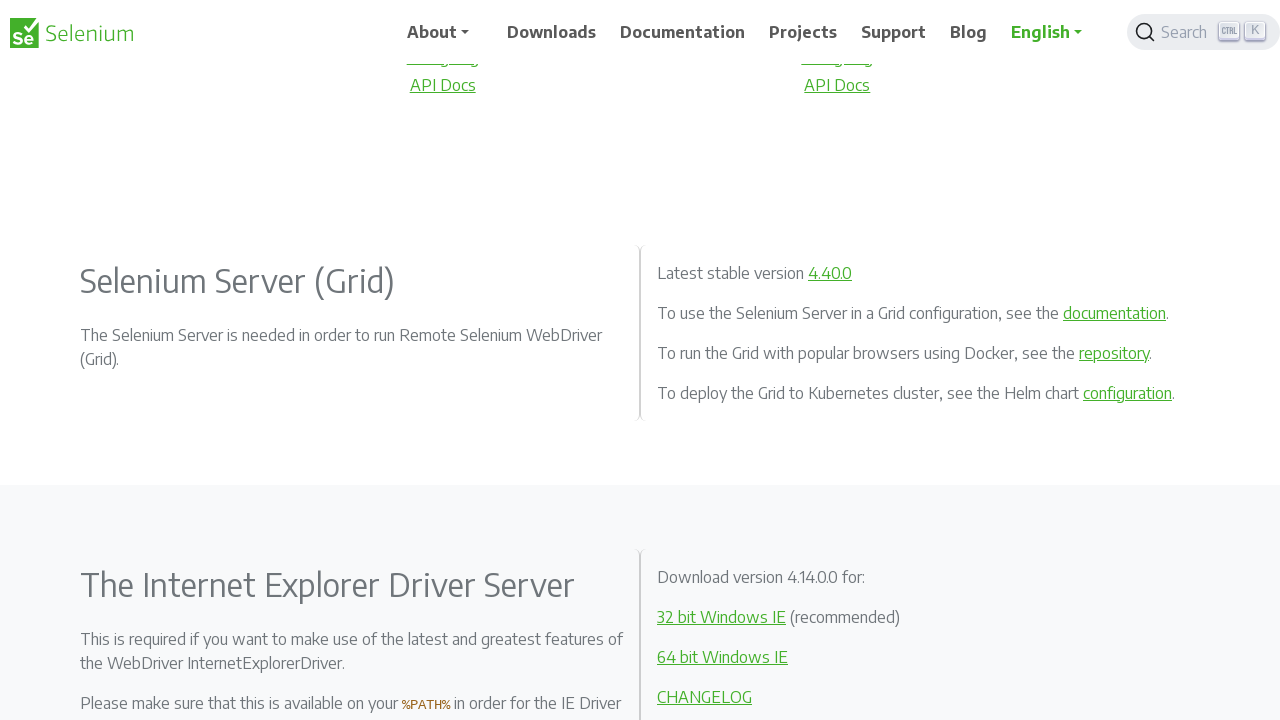

Scrolled up by 1000 pixels
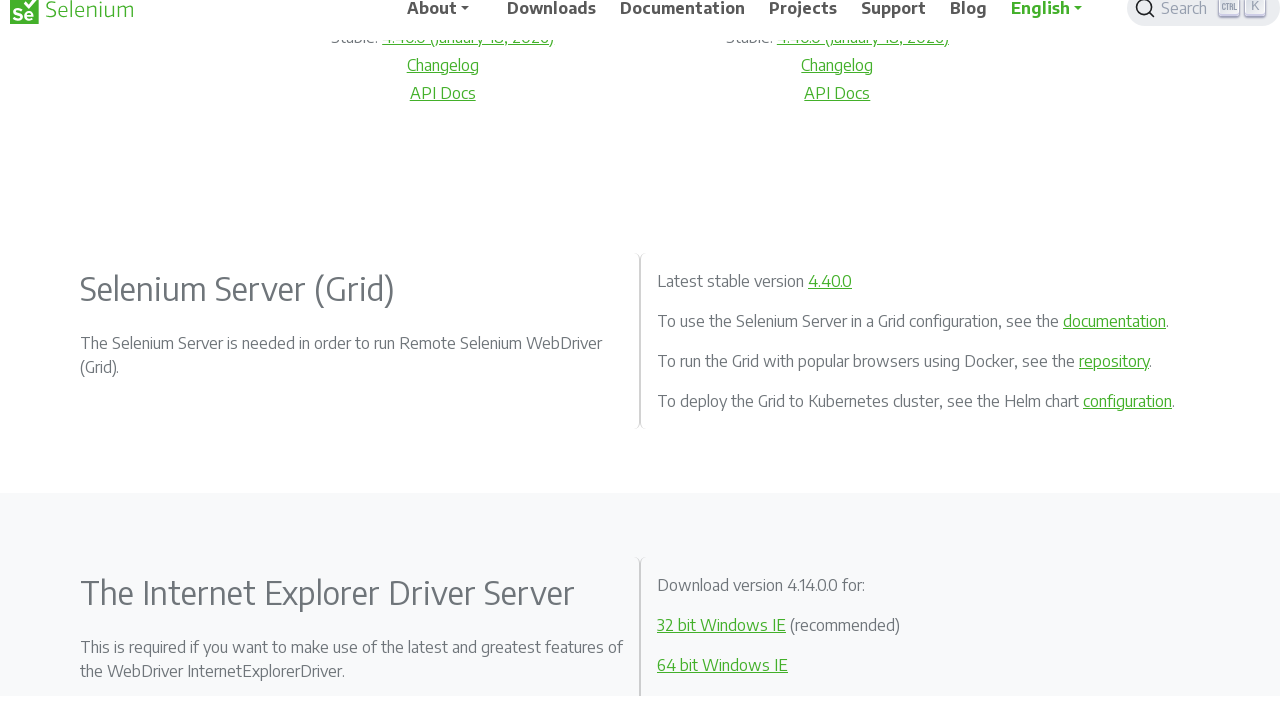

Waited 3 seconds after scrolling up
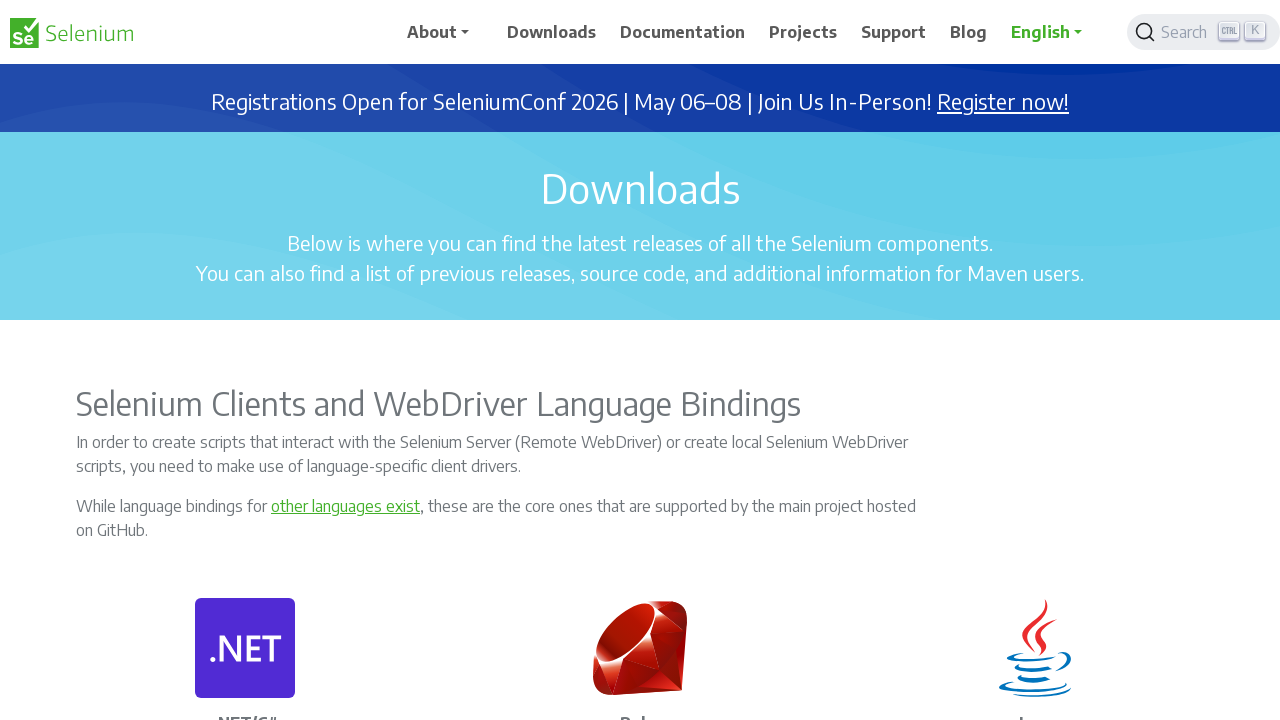

Scrolled right by 200 pixels
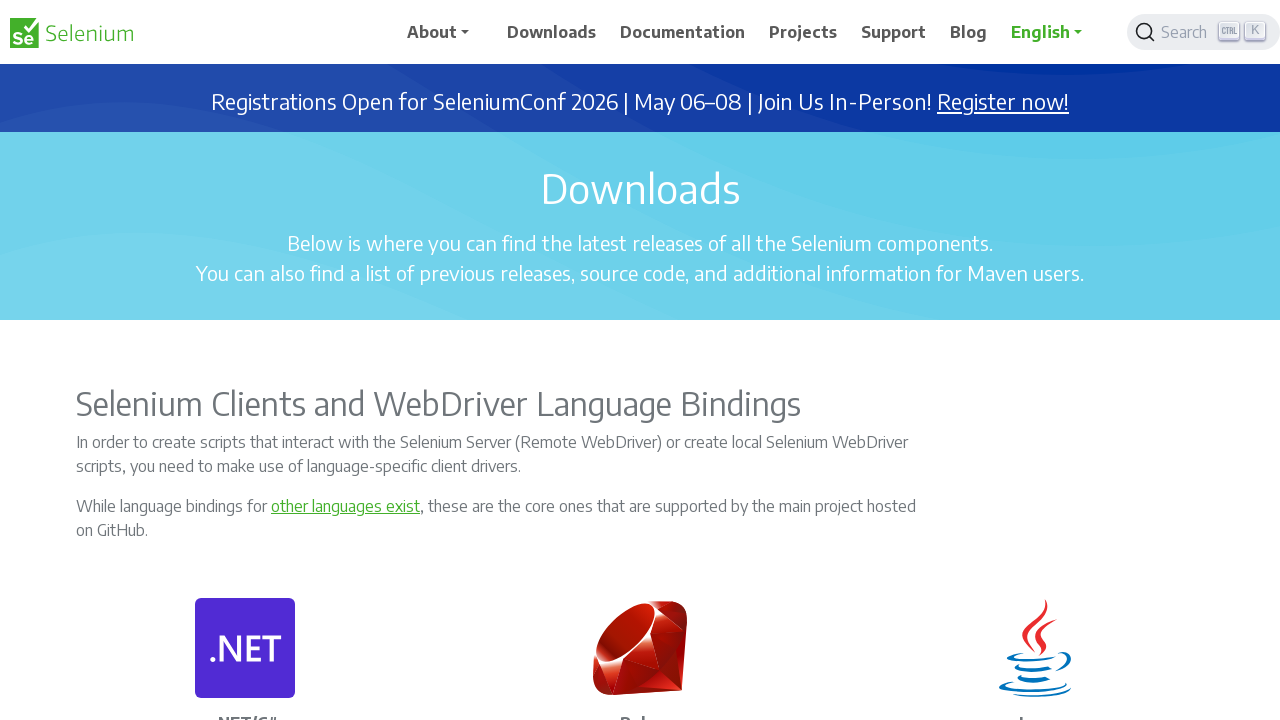

Waited 3 seconds after scrolling right
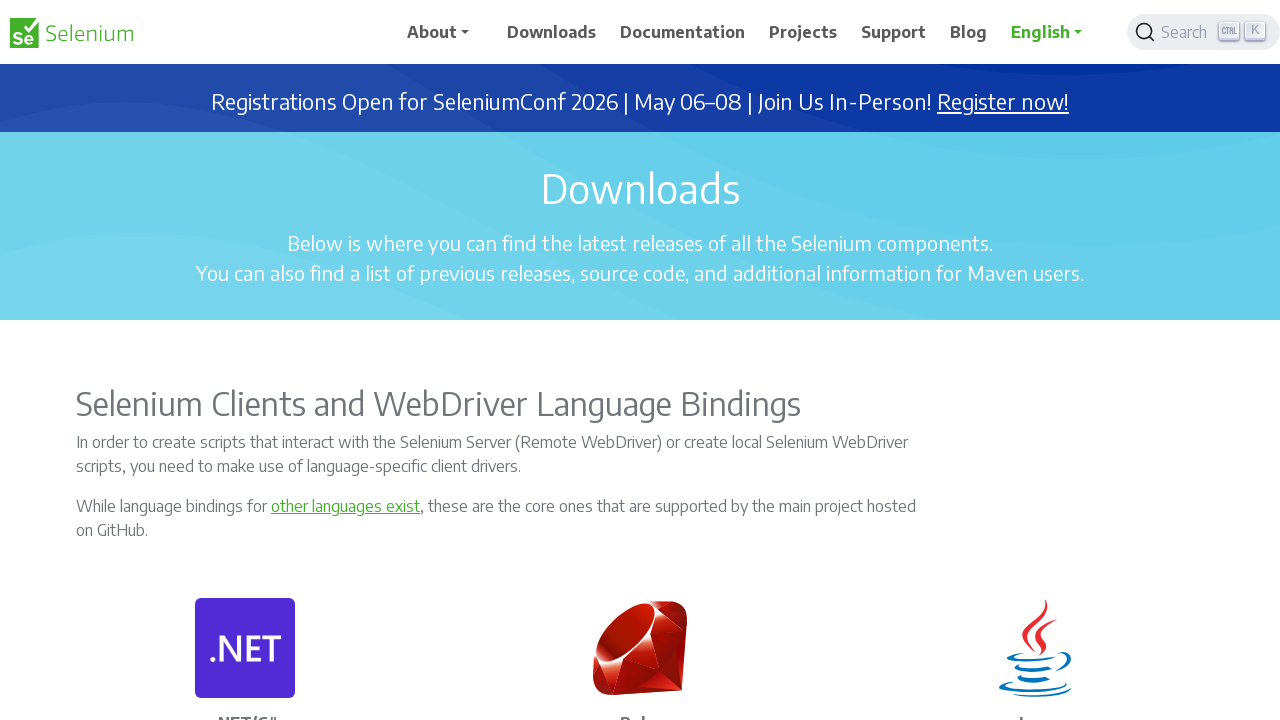

Scrolled left by 200 pixels
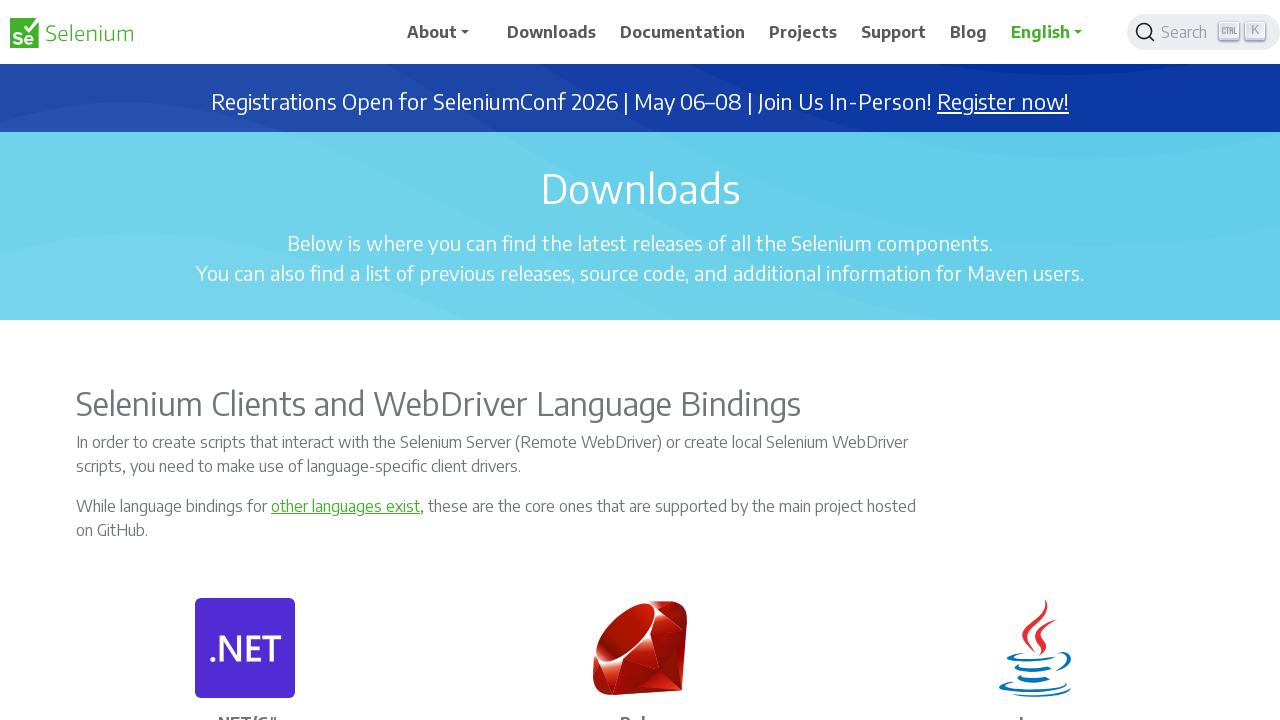

Waited 3 seconds after scrolling left
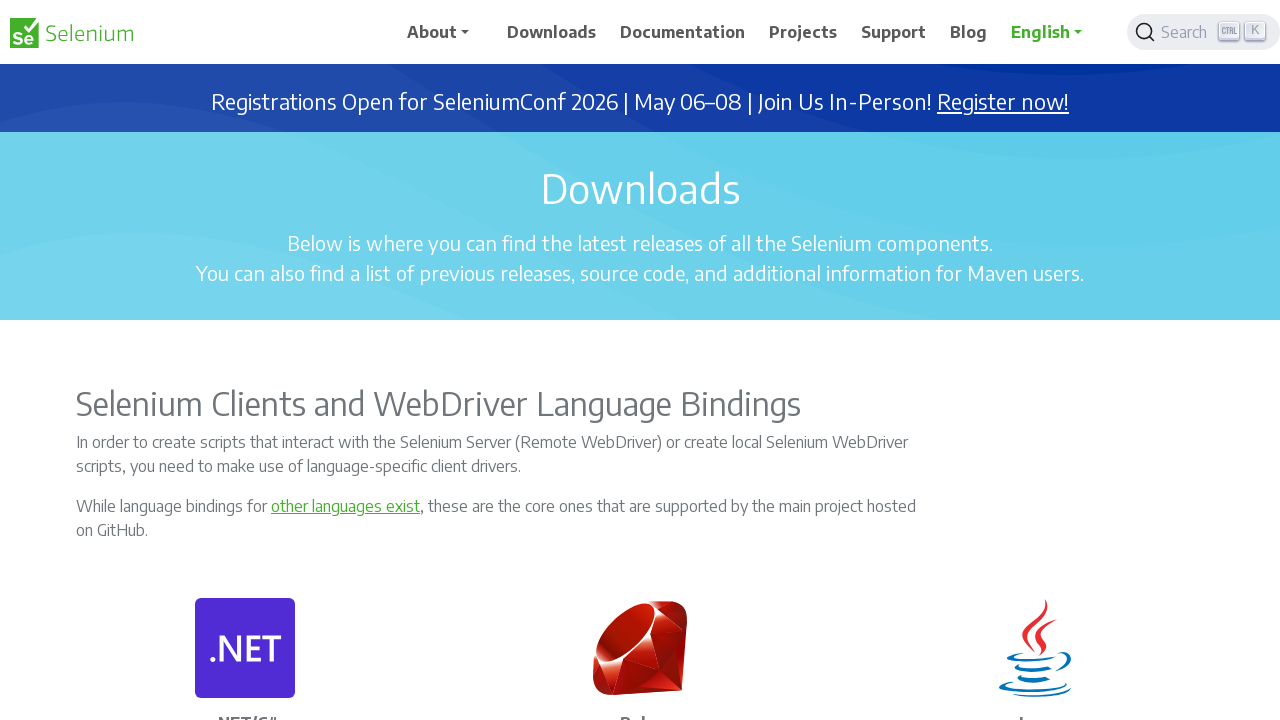

Scrolled to bottom of page
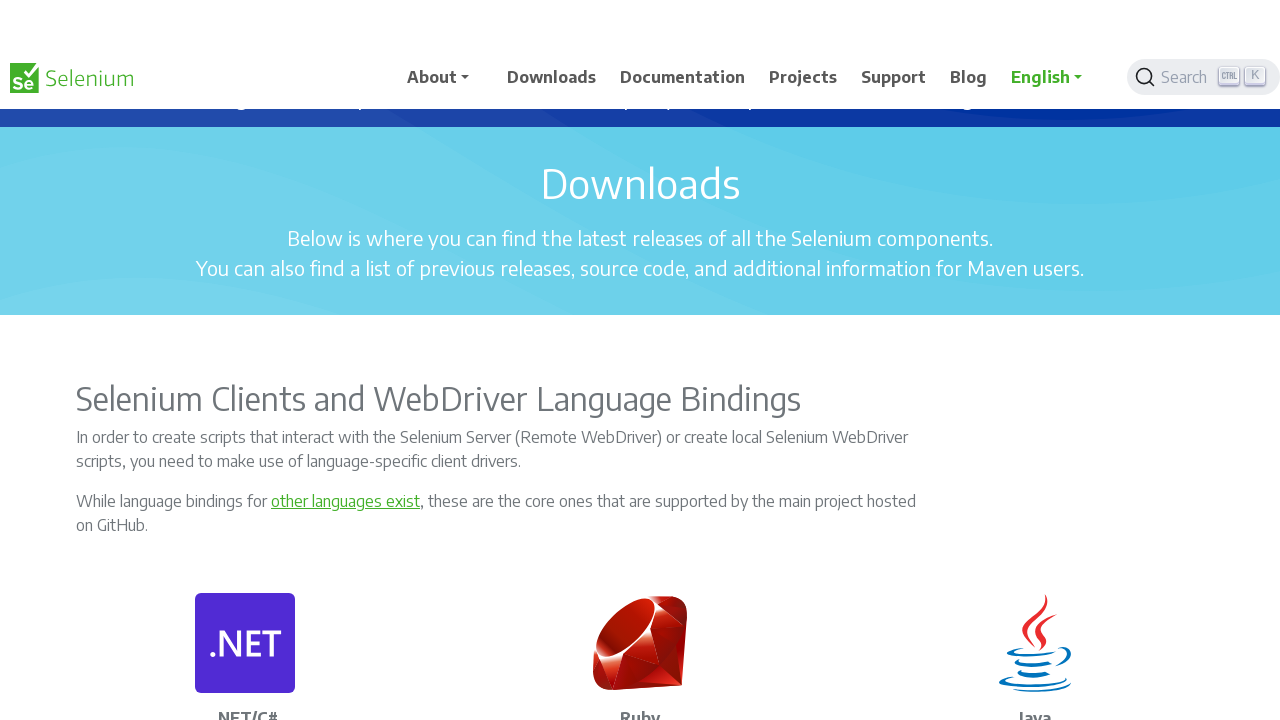

Waited 3 seconds after scrolling to bottom
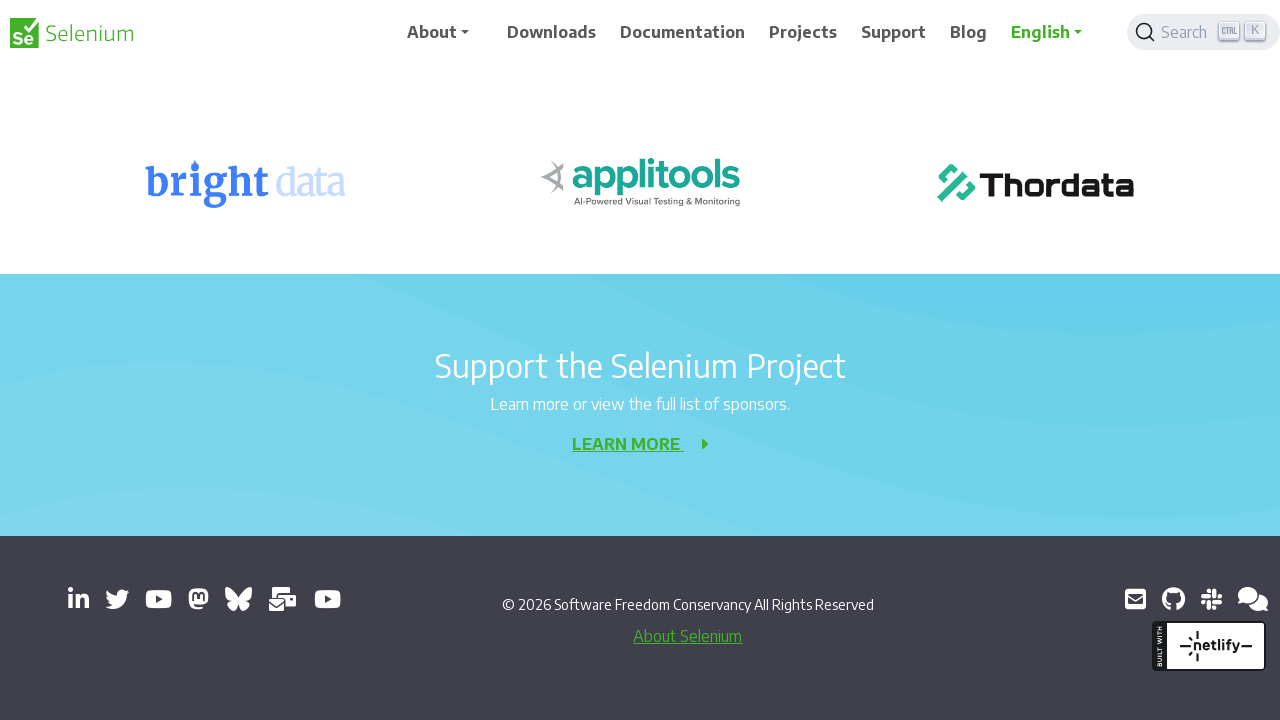

Scrolled back to top of page
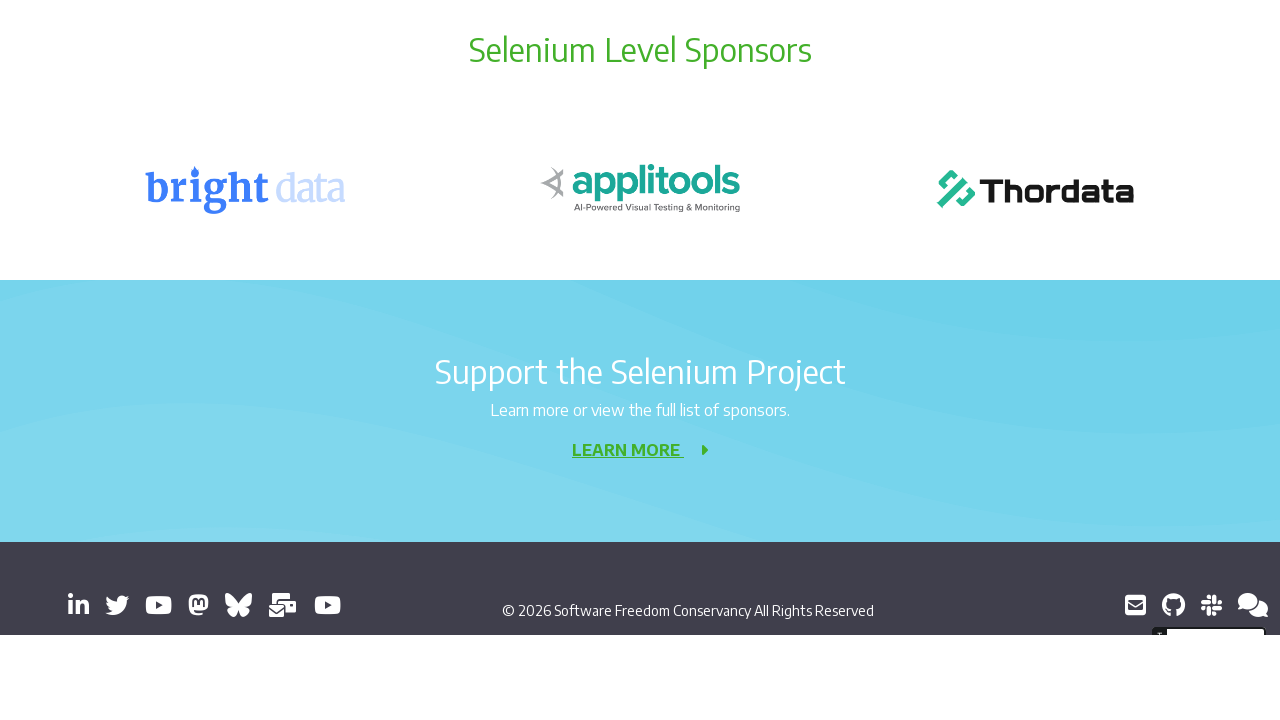

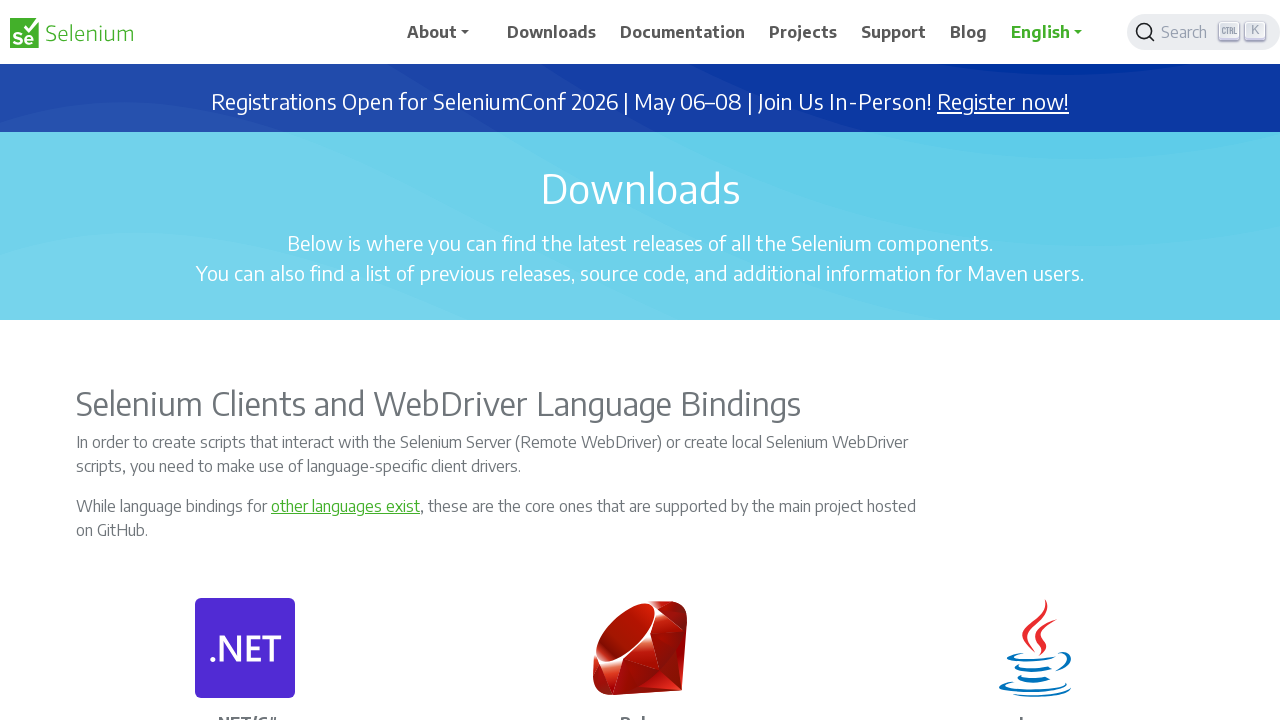